Tests search functionality by filling the search field with "Selenium" and pressing Enter to submit

Starting URL: https://www.toolsqa.com/selenium-training/

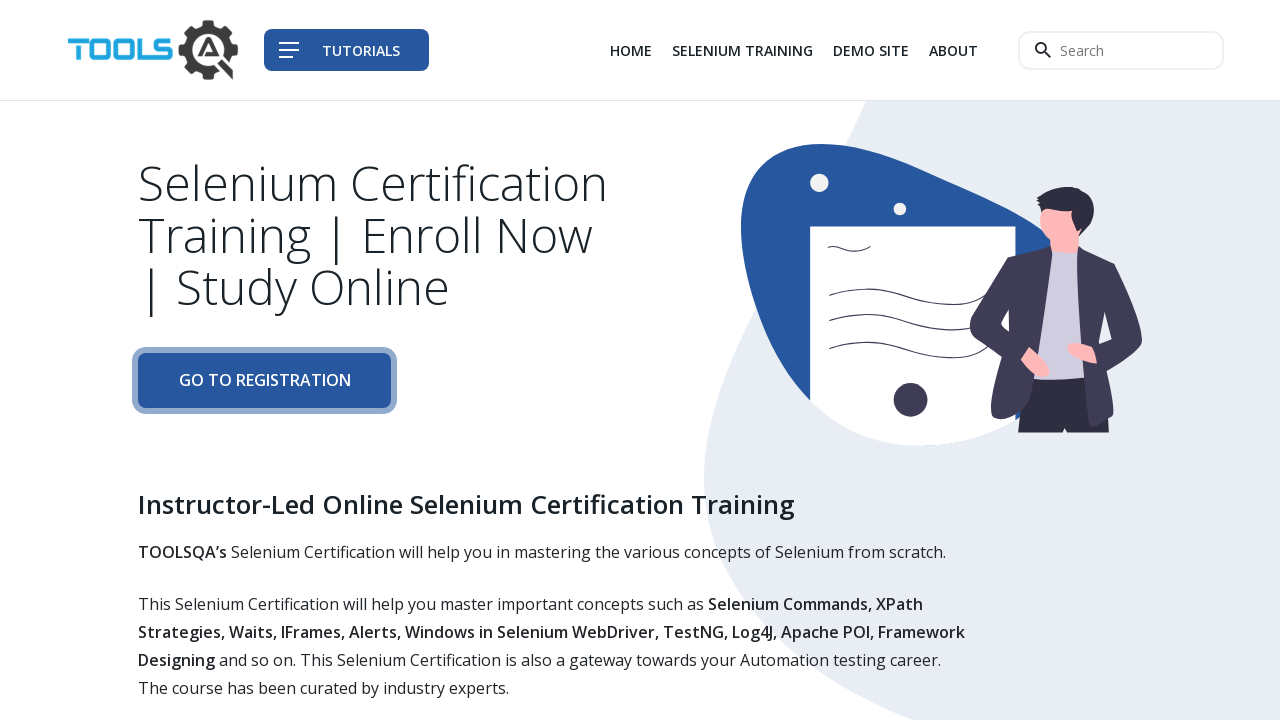

Filled the second search placeholder with 'Selenium' on internal:attr=[placeholder="Search"i] >> nth=1
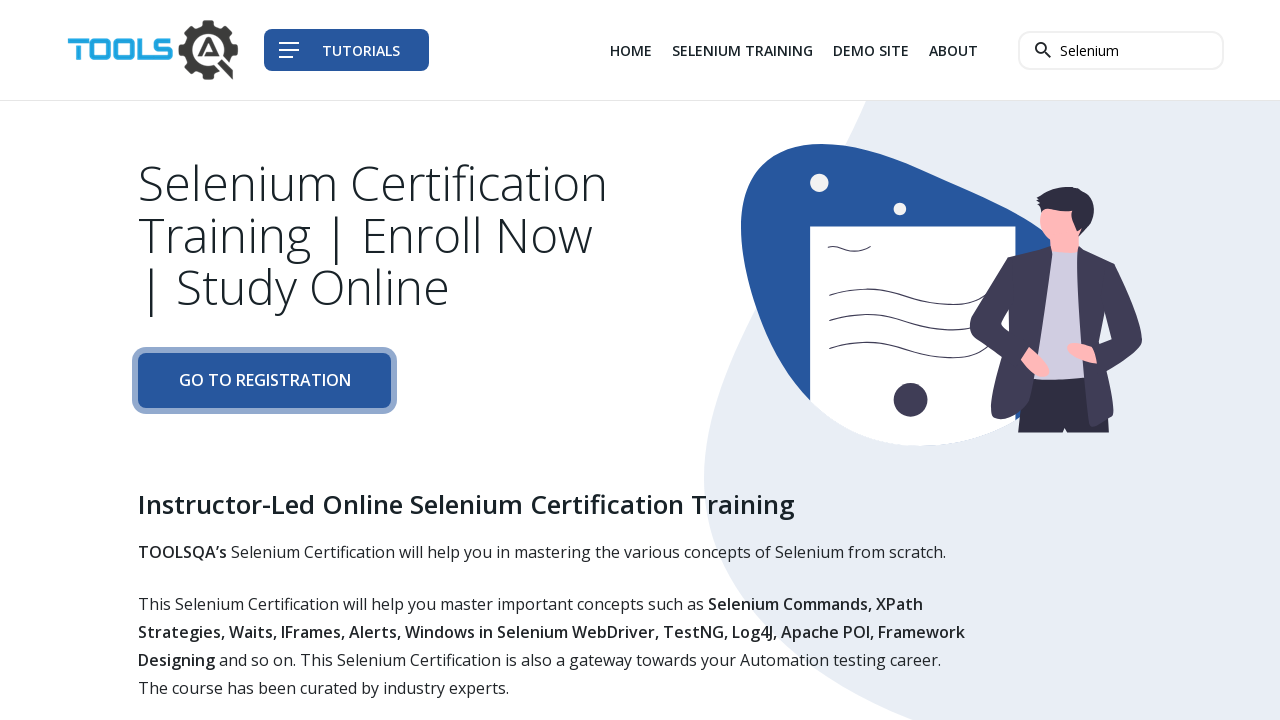

Pressed Enter to submit the search for 'Selenium' on internal:attr=[placeholder="Search"i] >> nth=1
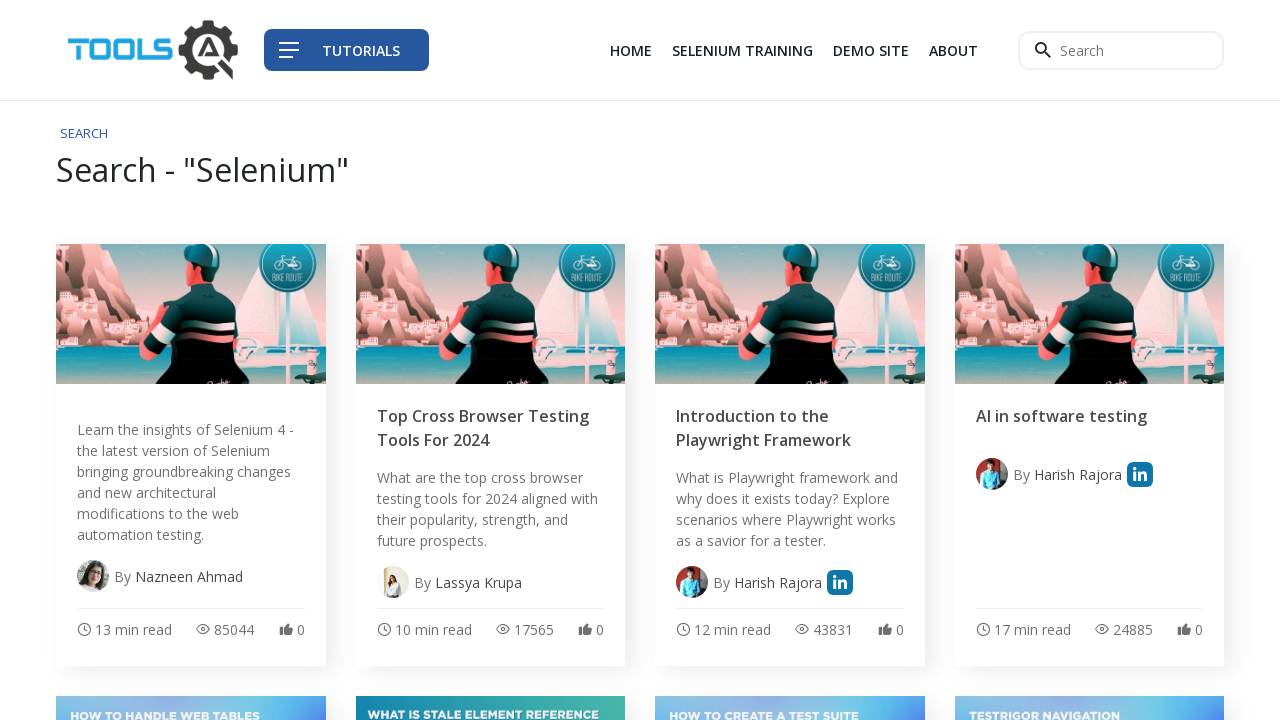

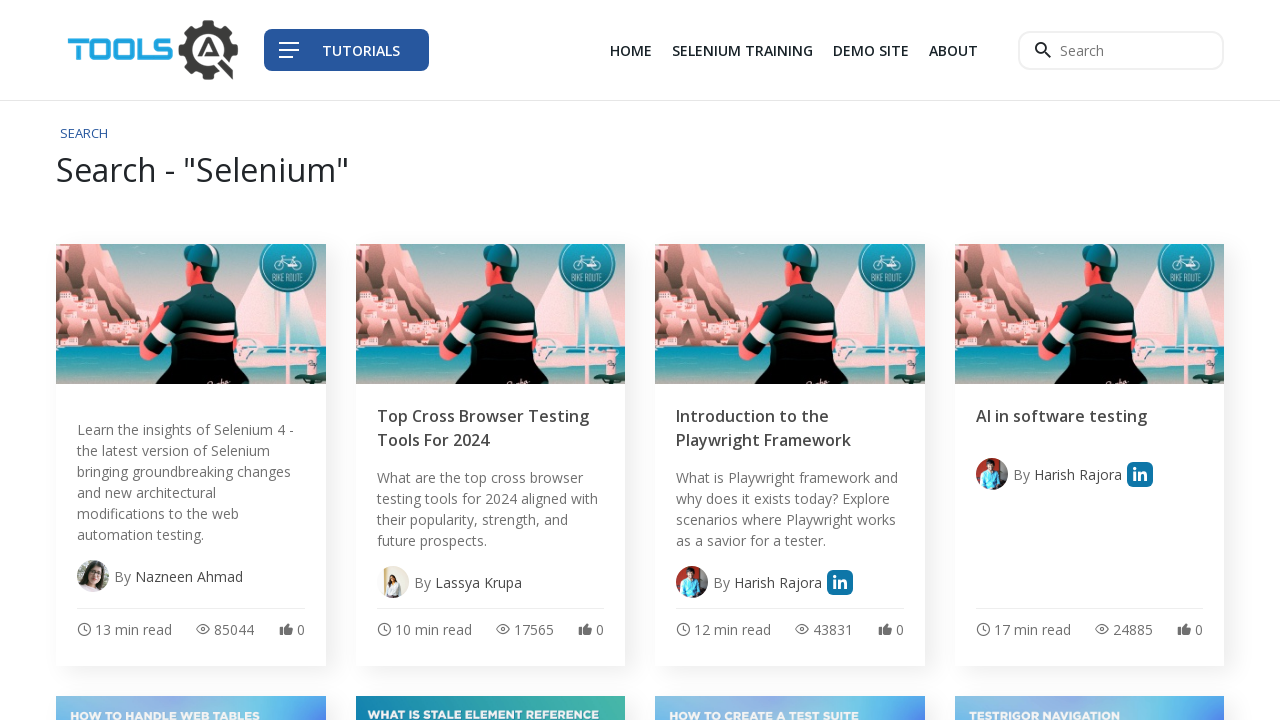